Fills out the checkout form with customer information including name, email, and address fields

Starting URL: https://webshop-agil-testautomatiserare.netlify.app/checkout

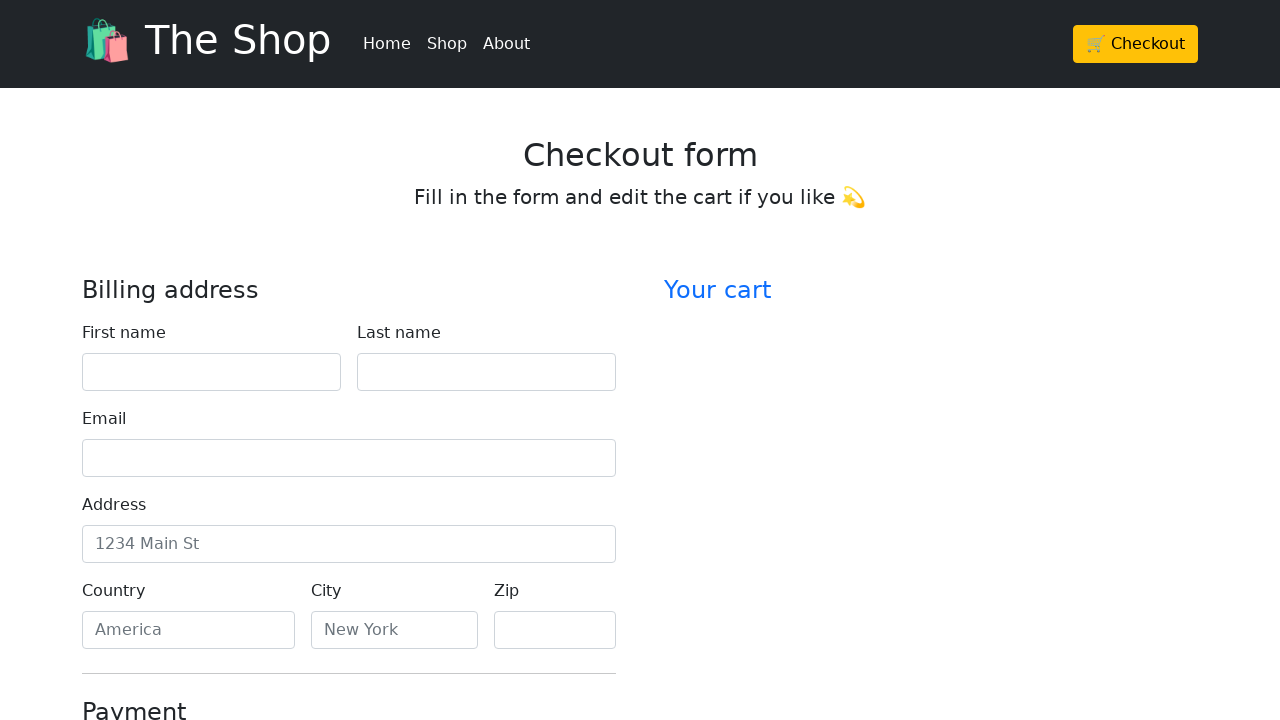

Filled first name field with 'John' on #firstName
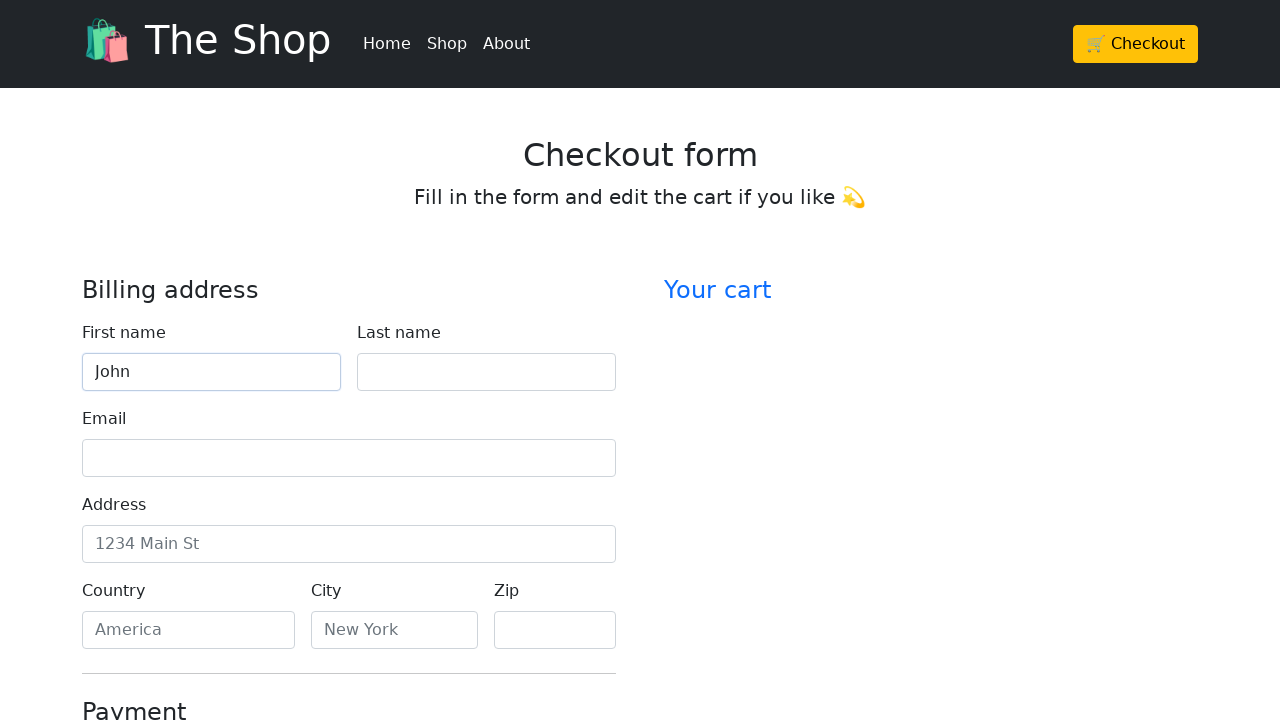

Filled last name field with 'Smith' on #lastName
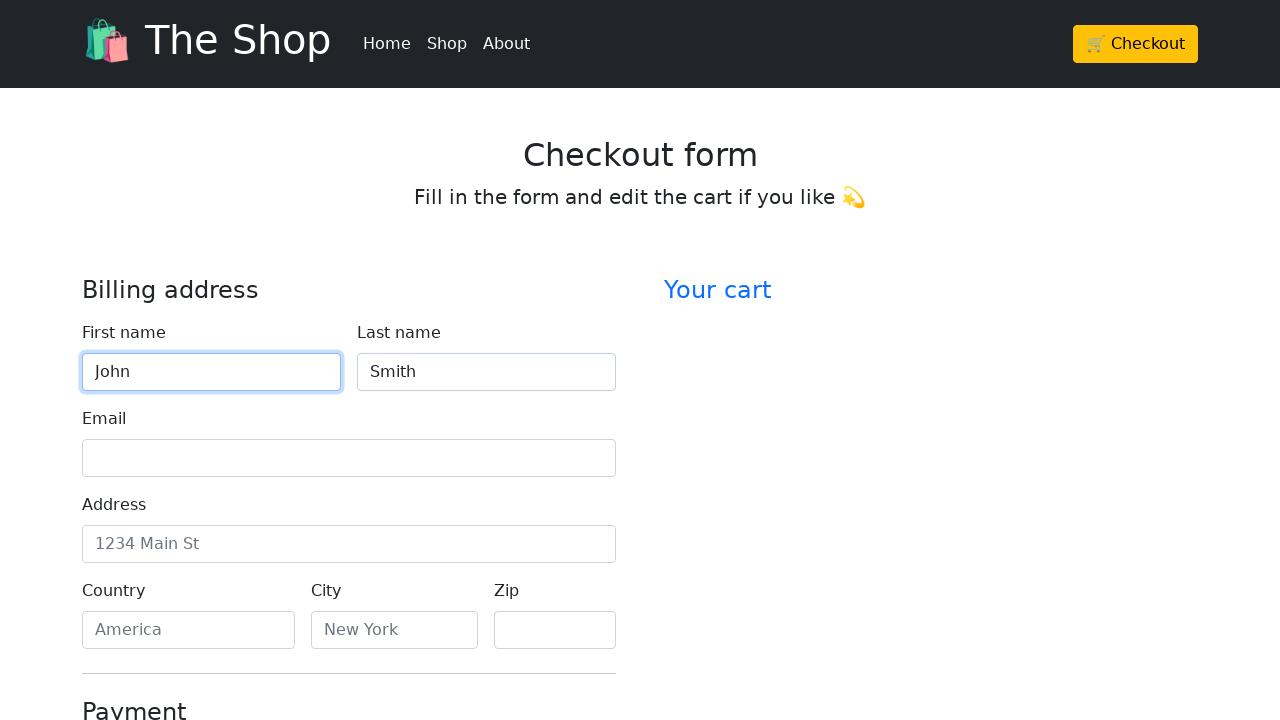

Filled email field with 'john.smith@example.com' on #email
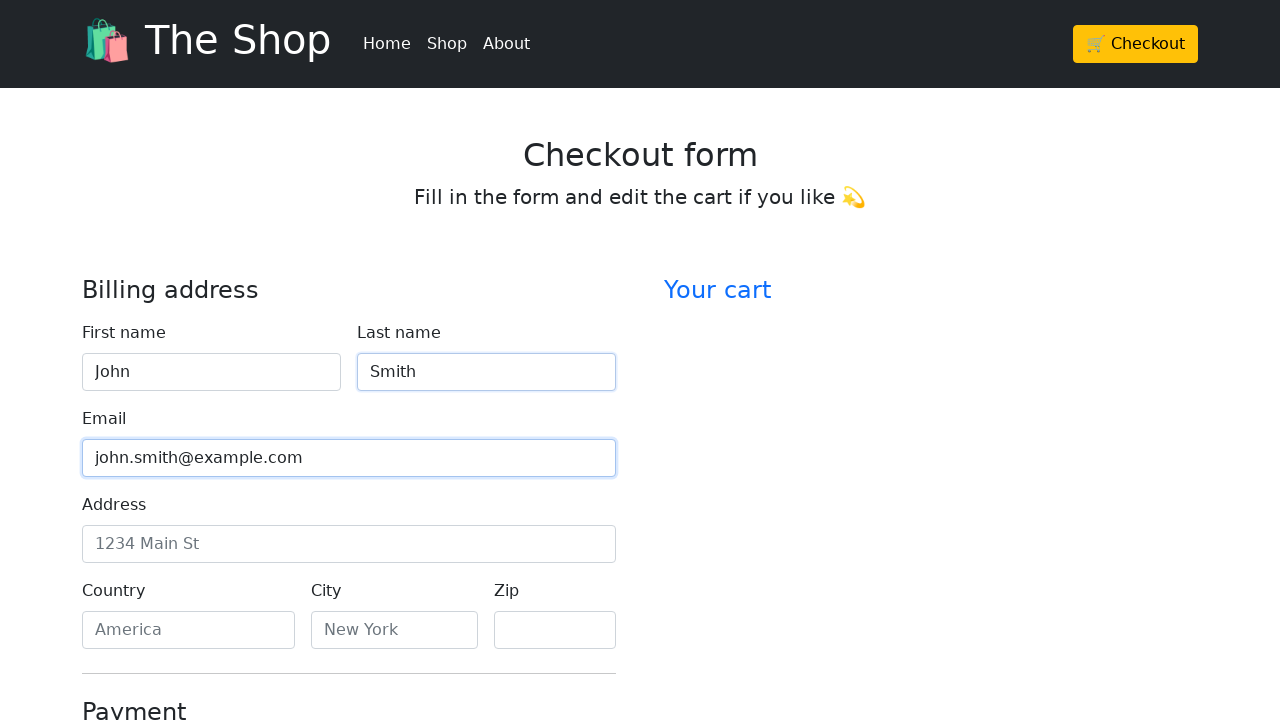

Filled address field with '123 Main Street' on #address
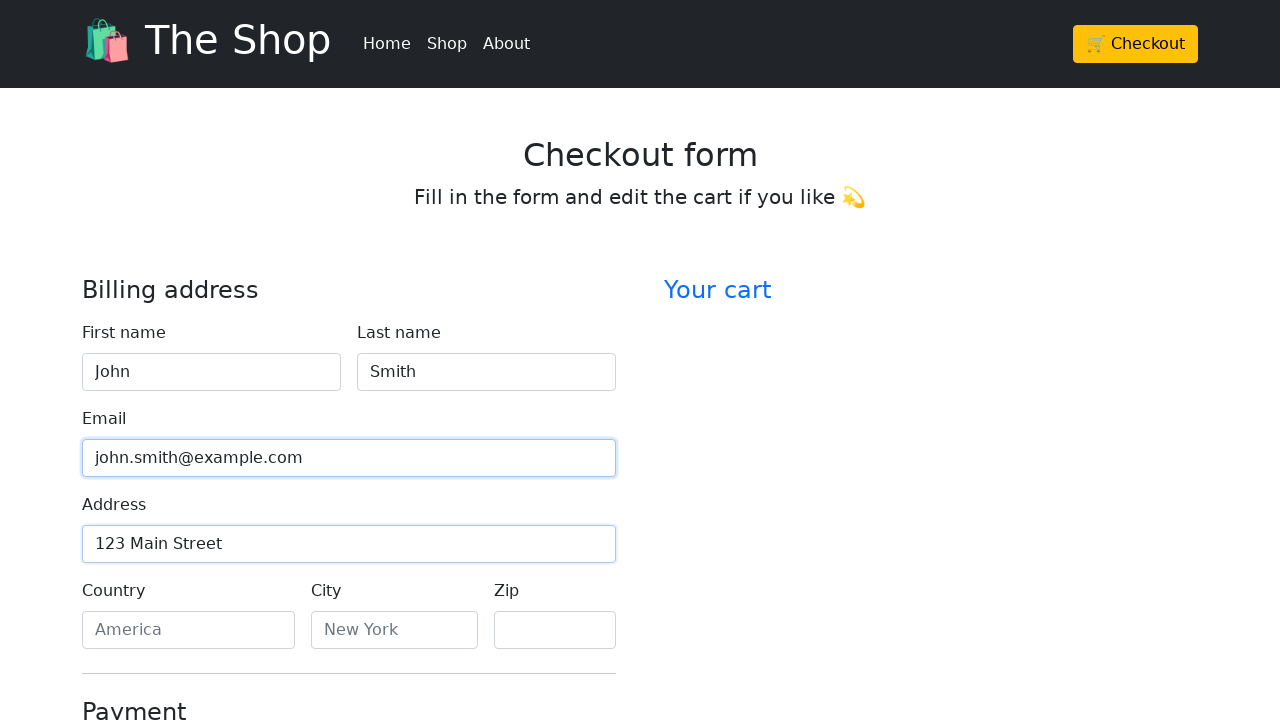

Filled country field with 'United States' on #country
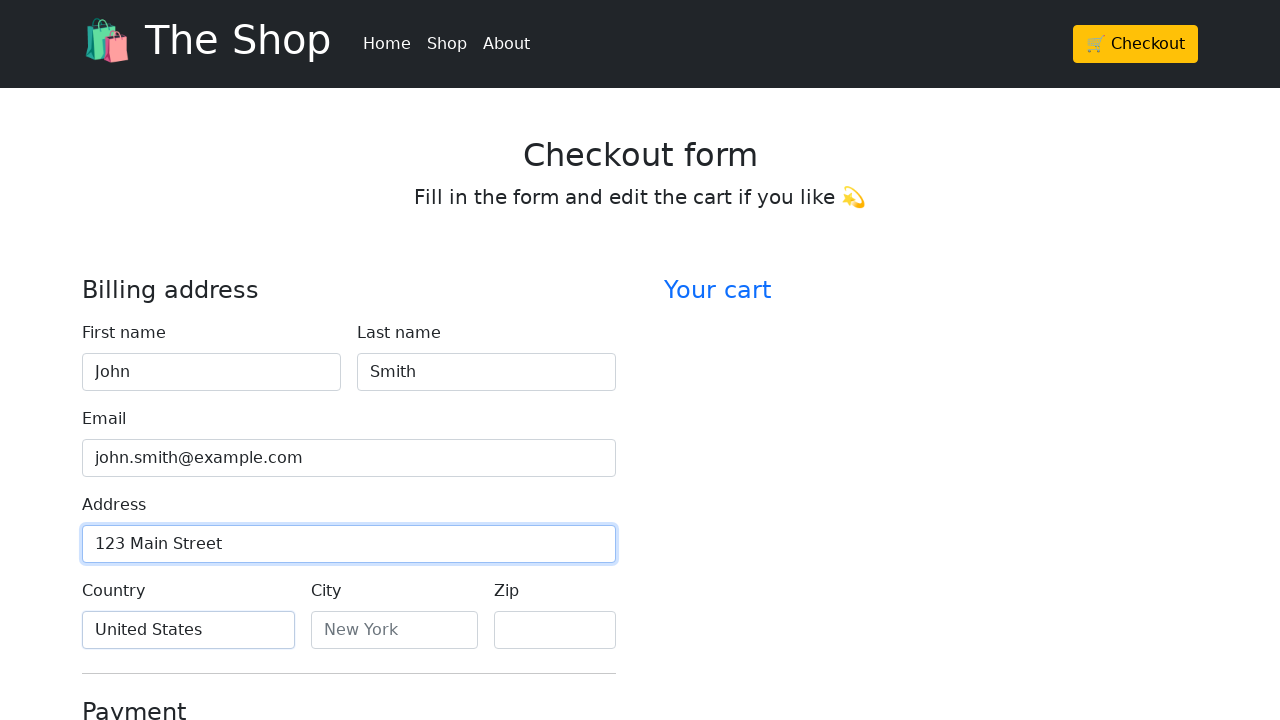

Filled city field with 'New York' on #city
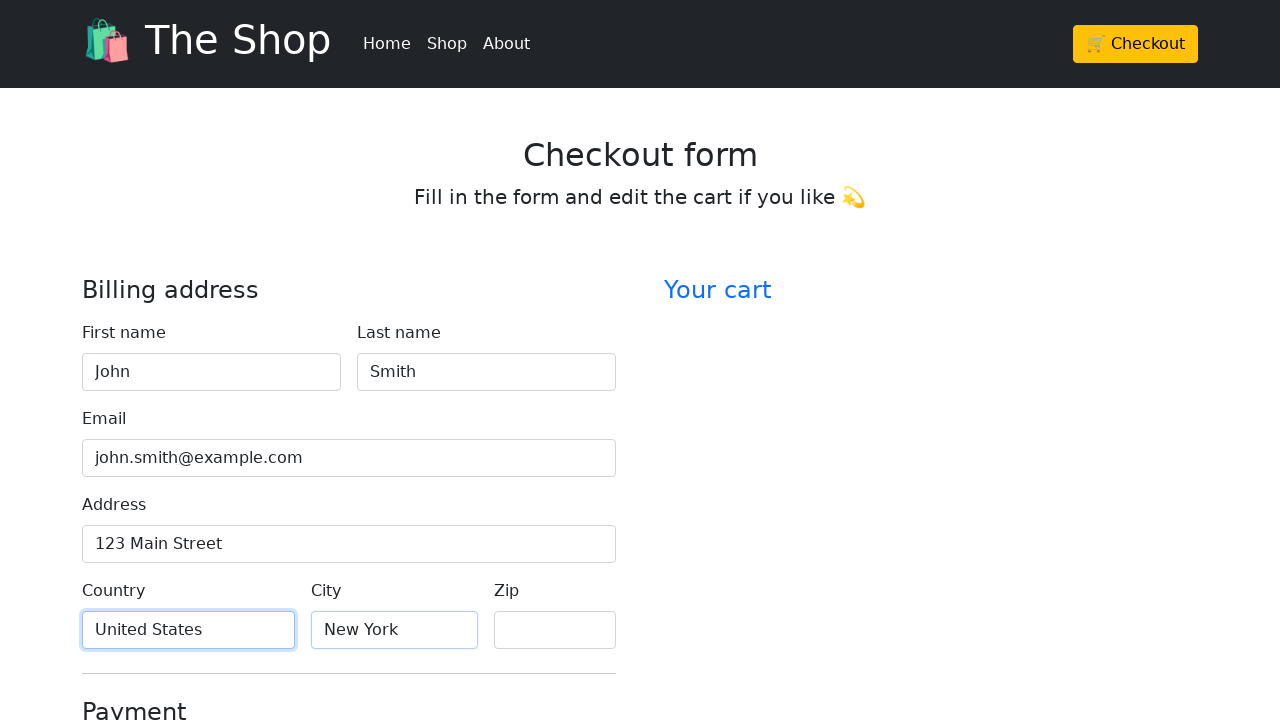

Filled zip code field with '10001' on #zip
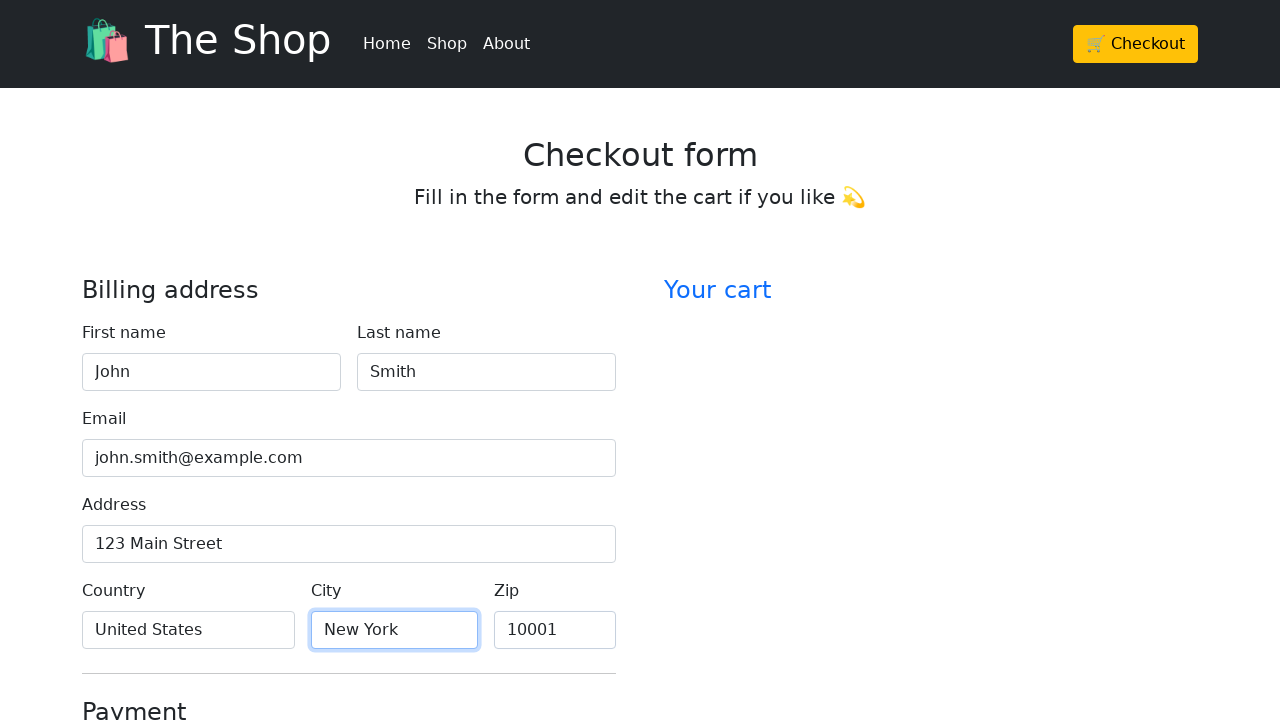

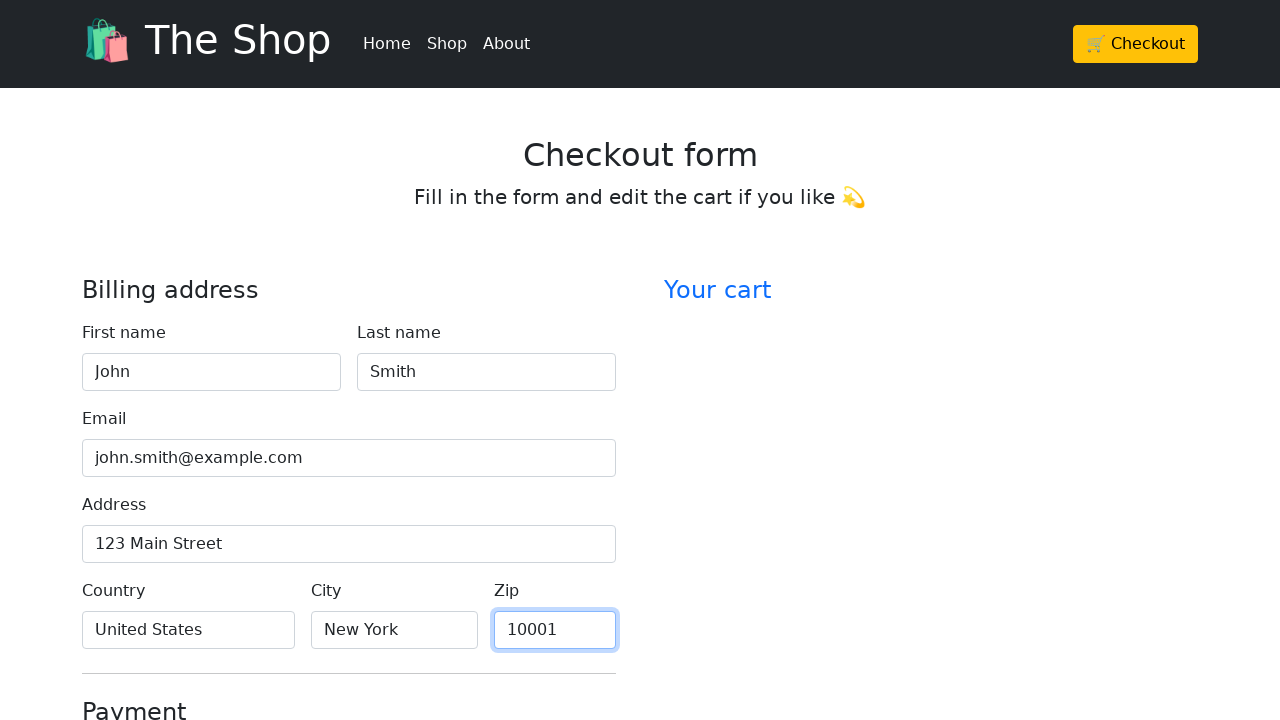